Tests selecting all content in CKEditor by sending keys and then using Ctrl+A keyboard shortcut to select all text

Starting URL: http://yizeng.me/2014/01/31/test-wysiwyg-editors-using-selenium-webdriver/

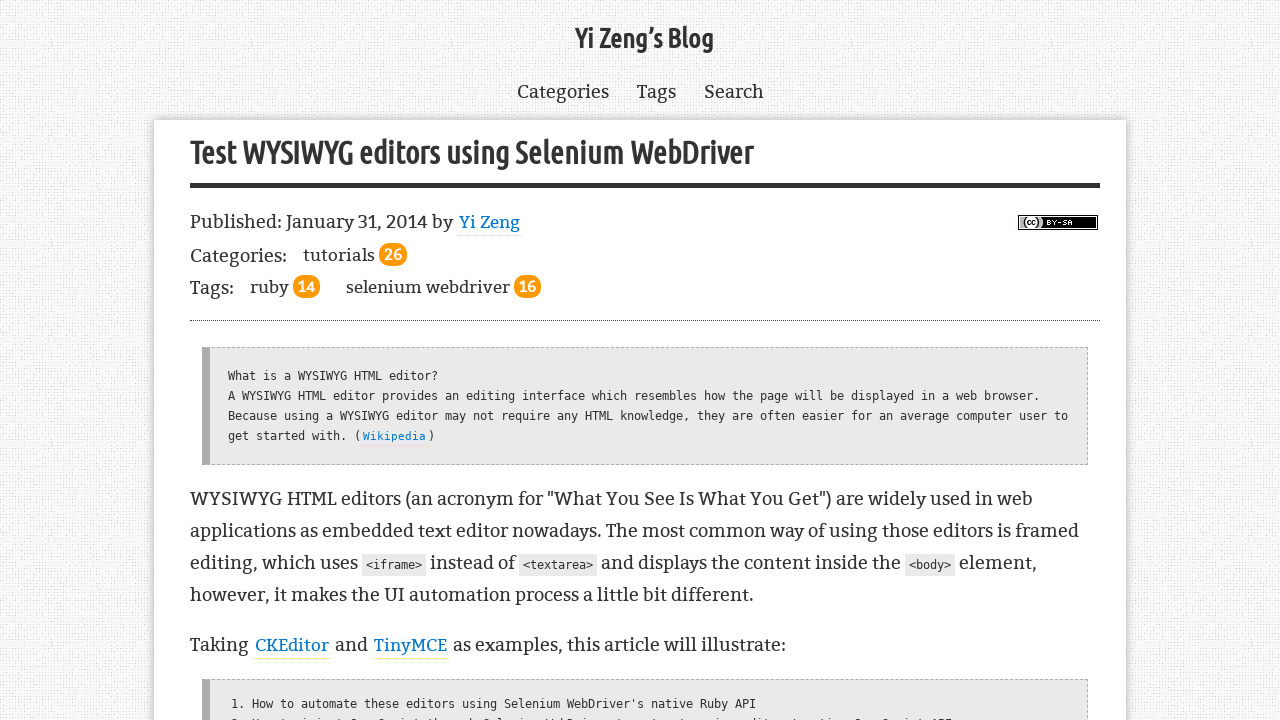

Located CKEditor iframe
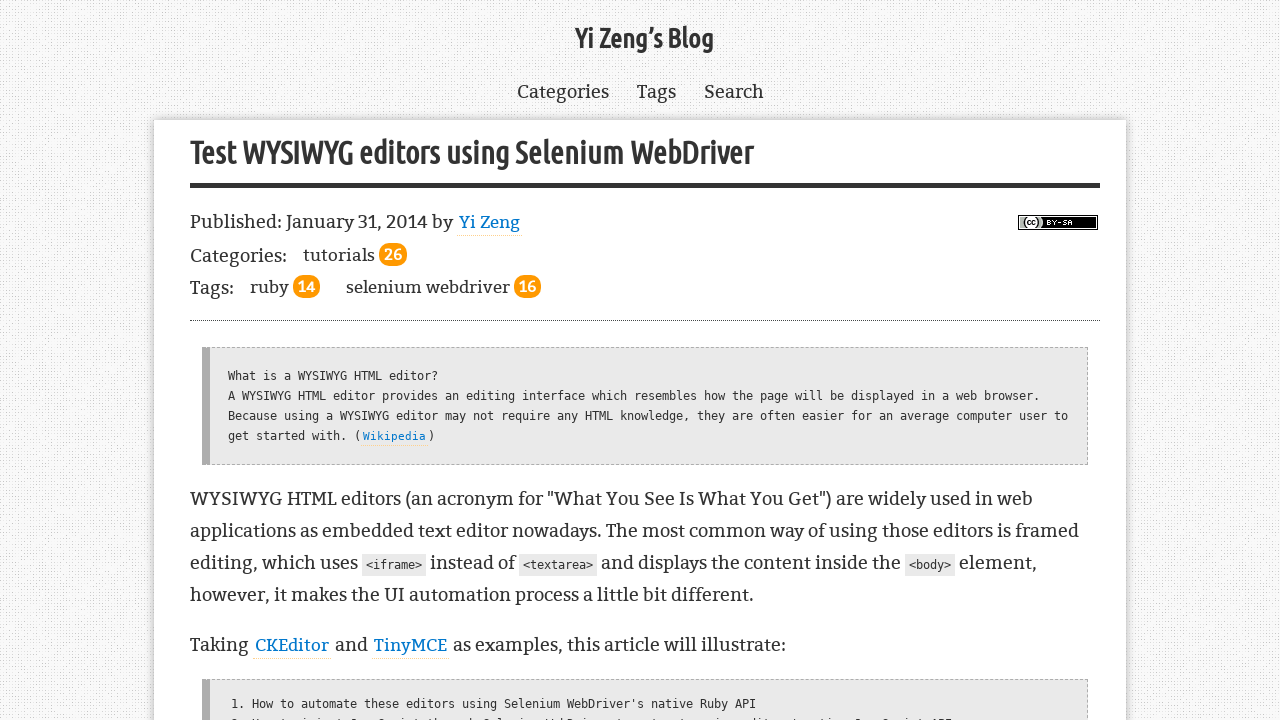

Located body element within CKEditor iframe
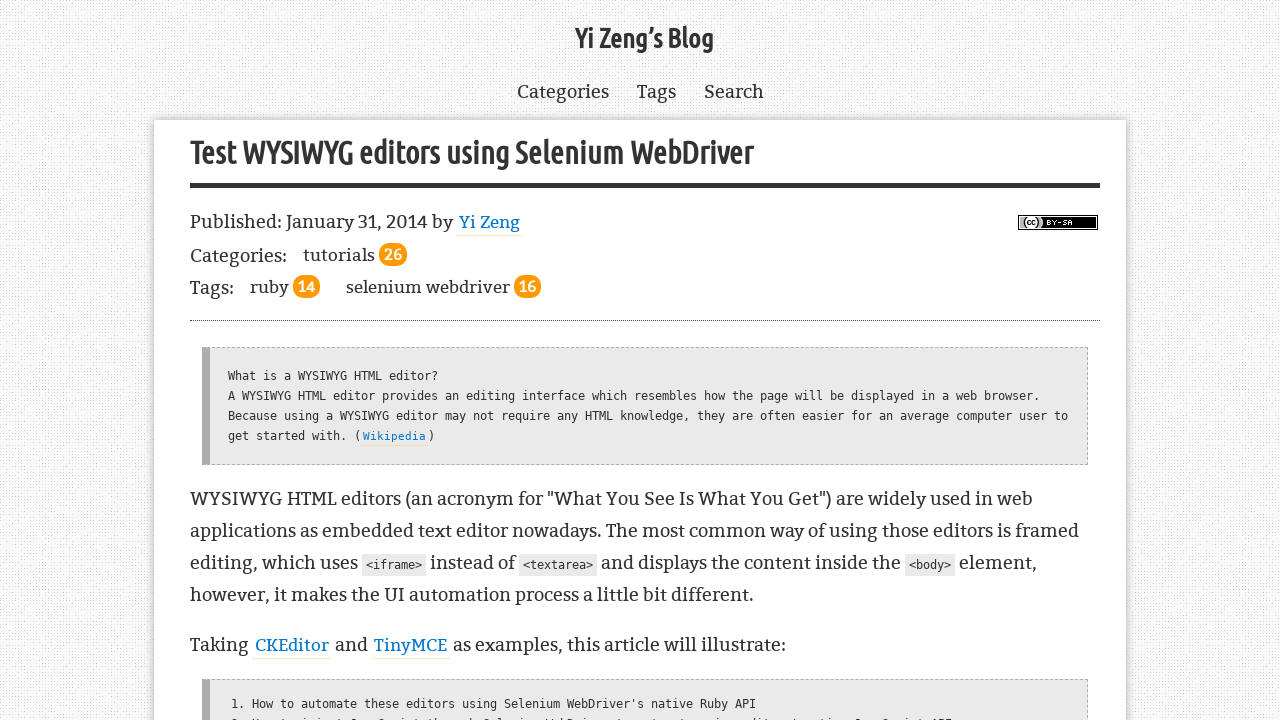

Clicked inside CKEditor body to focus at (645, 360) on .cke_wysiwyg_frame >> internal:control=enter-frame >> body
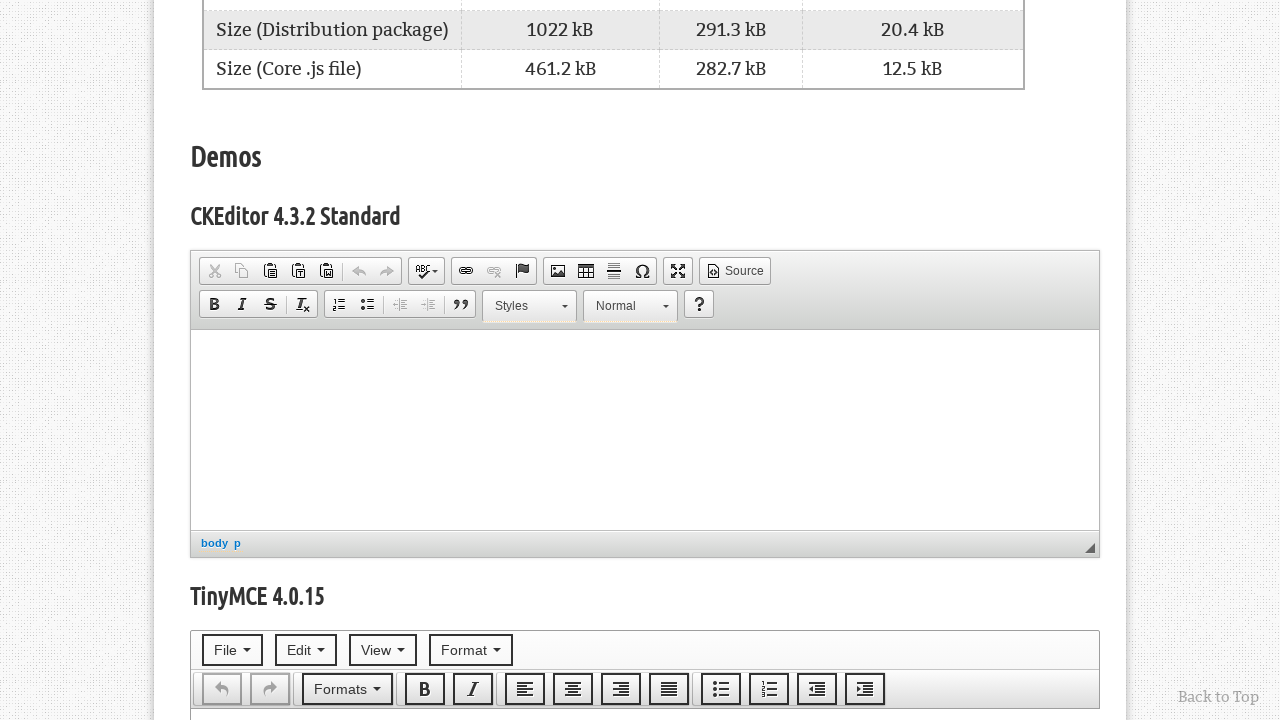

Typed 'Yi Zeng' into CKEditor on .cke_wysiwyg_frame >> internal:control=enter-frame >> body
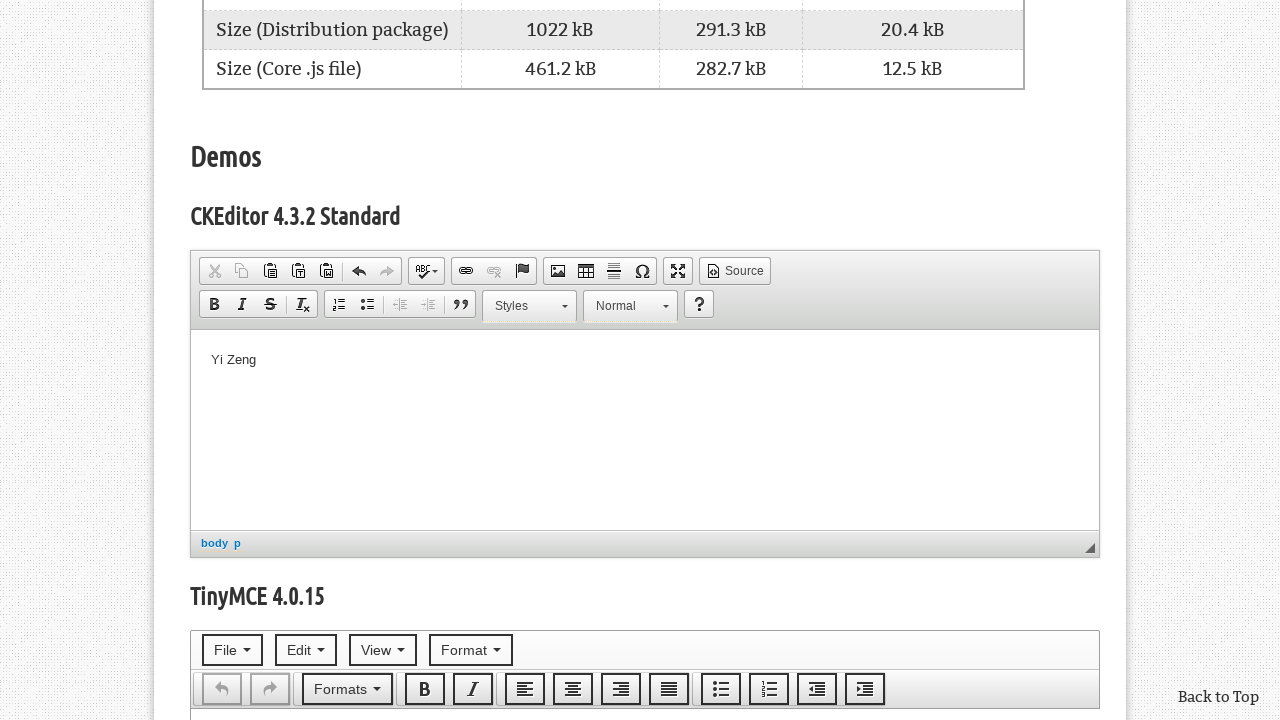

Pressed Ctrl+A to select all content in CKEditor on .cke_wysiwyg_frame >> internal:control=enter-frame >> body
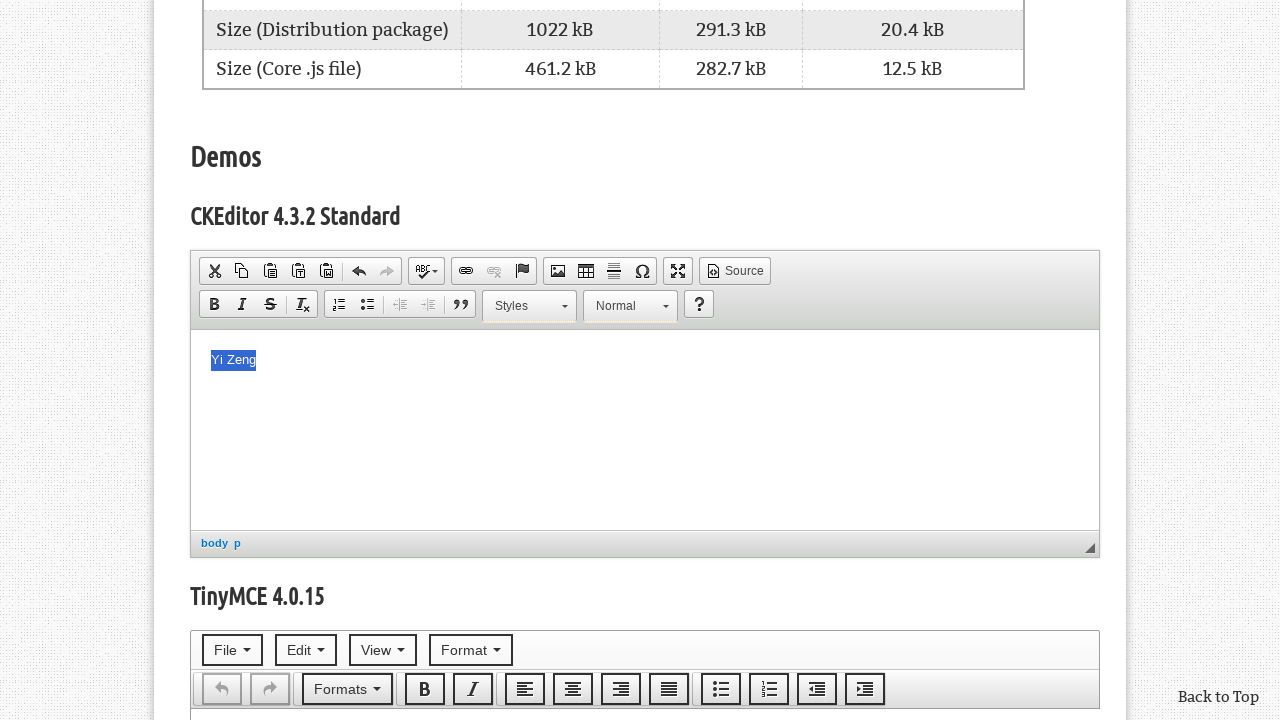

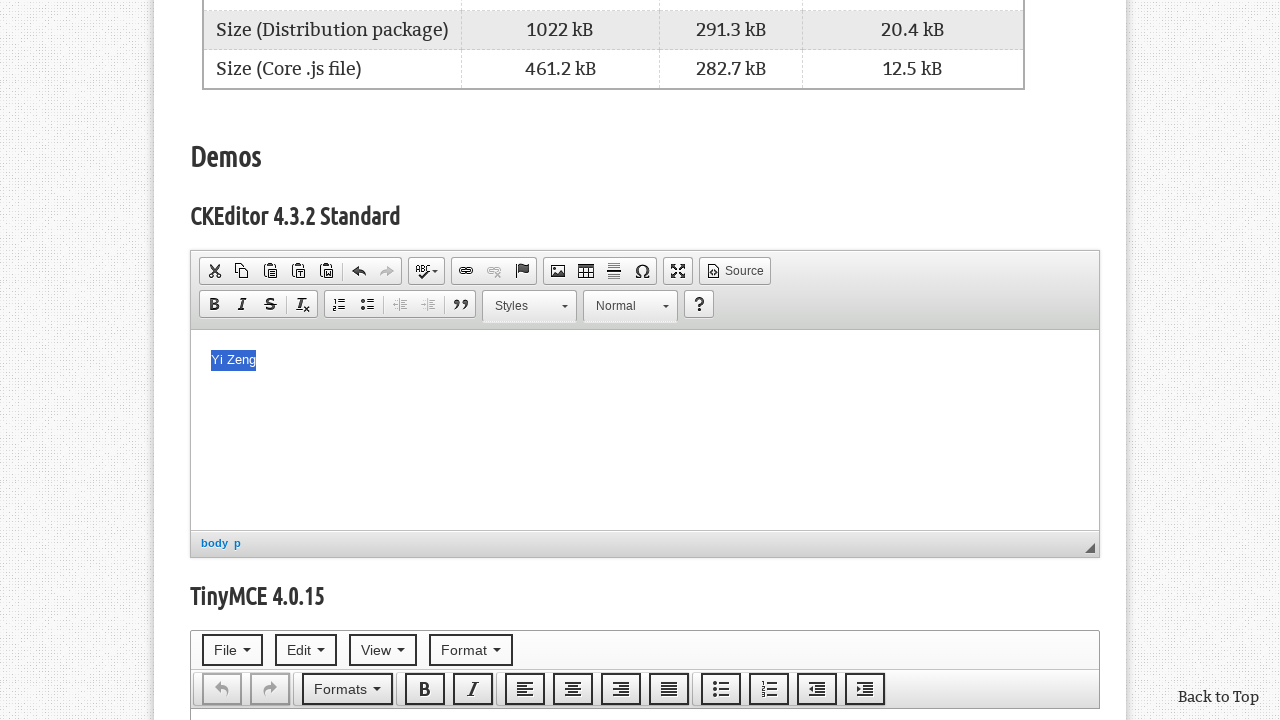